Navigates to a football statistics website, clicks the "All matches" button to show all match data, and selects a country from a dropdown filter to view country-specific match statistics.

Starting URL: https://www.adamchoi.co.uk/overs/detailed

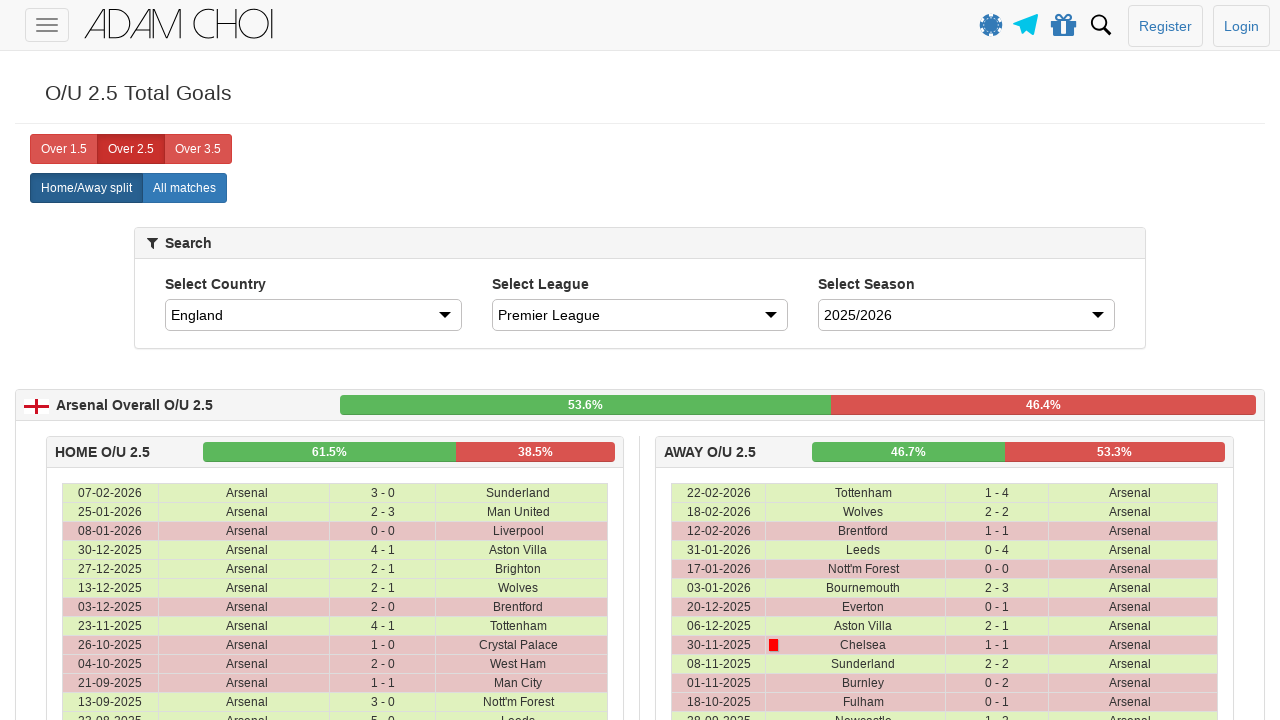

Navigated to football statistics website
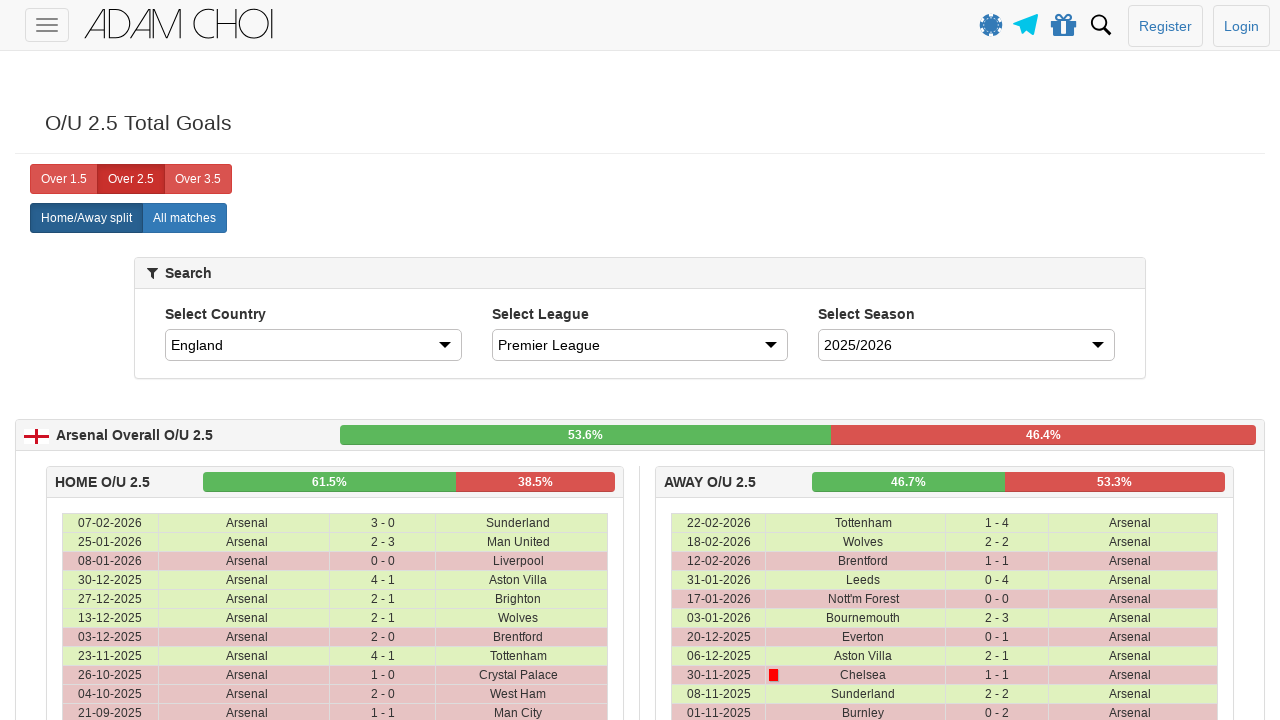

Clicked 'All matches' button to display all match data at (184, 218) on xpath=//label[@analytics-event='All matches']
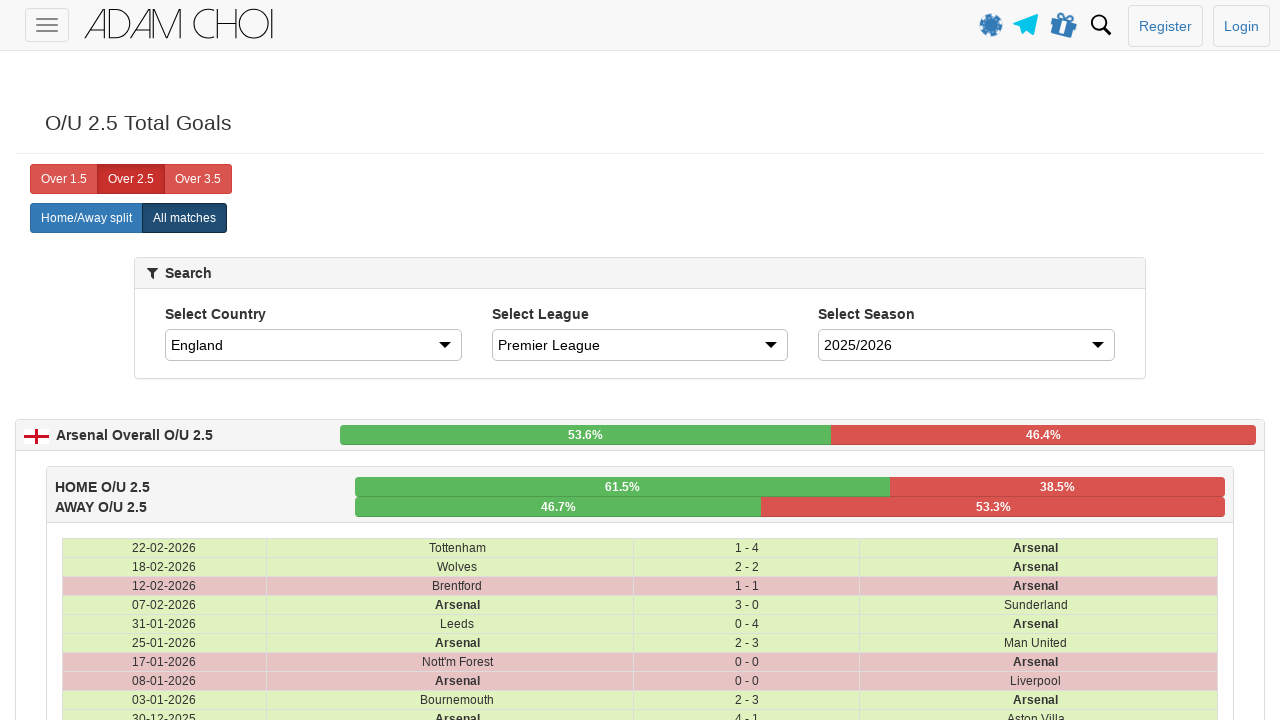

Selected 'England' from country dropdown filter on #country
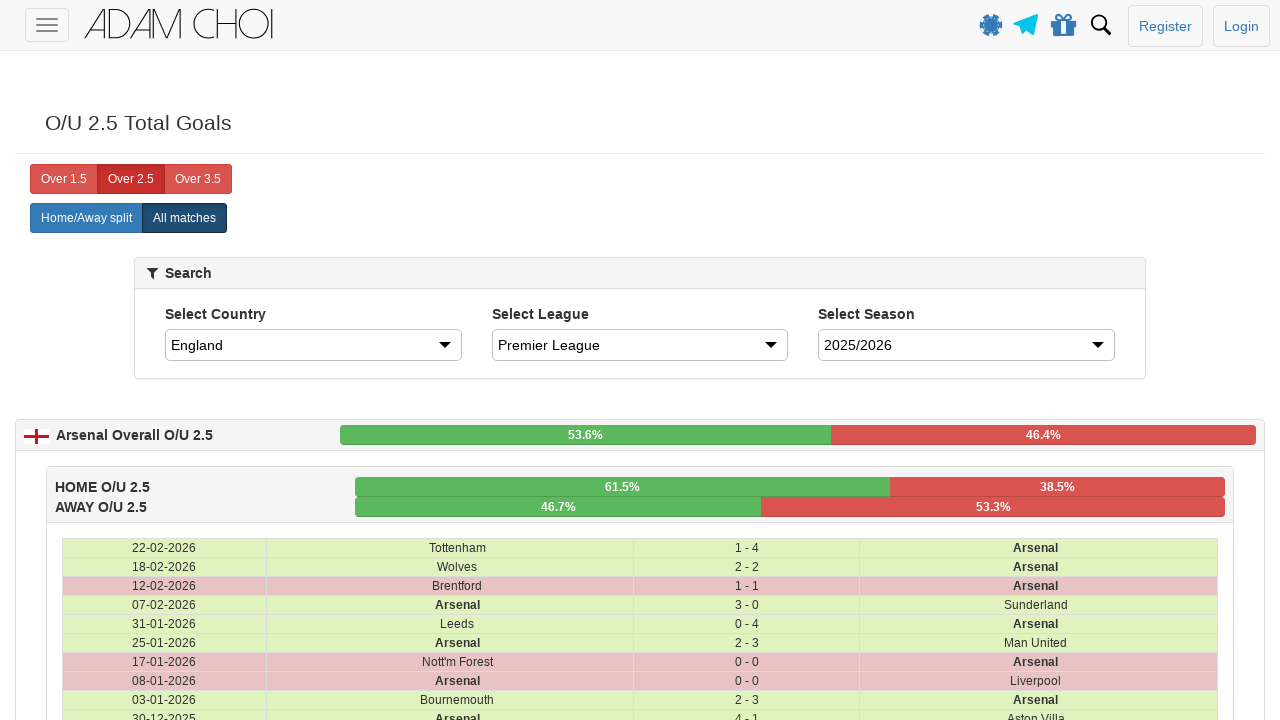

Match data table loaded with country-specific statistics
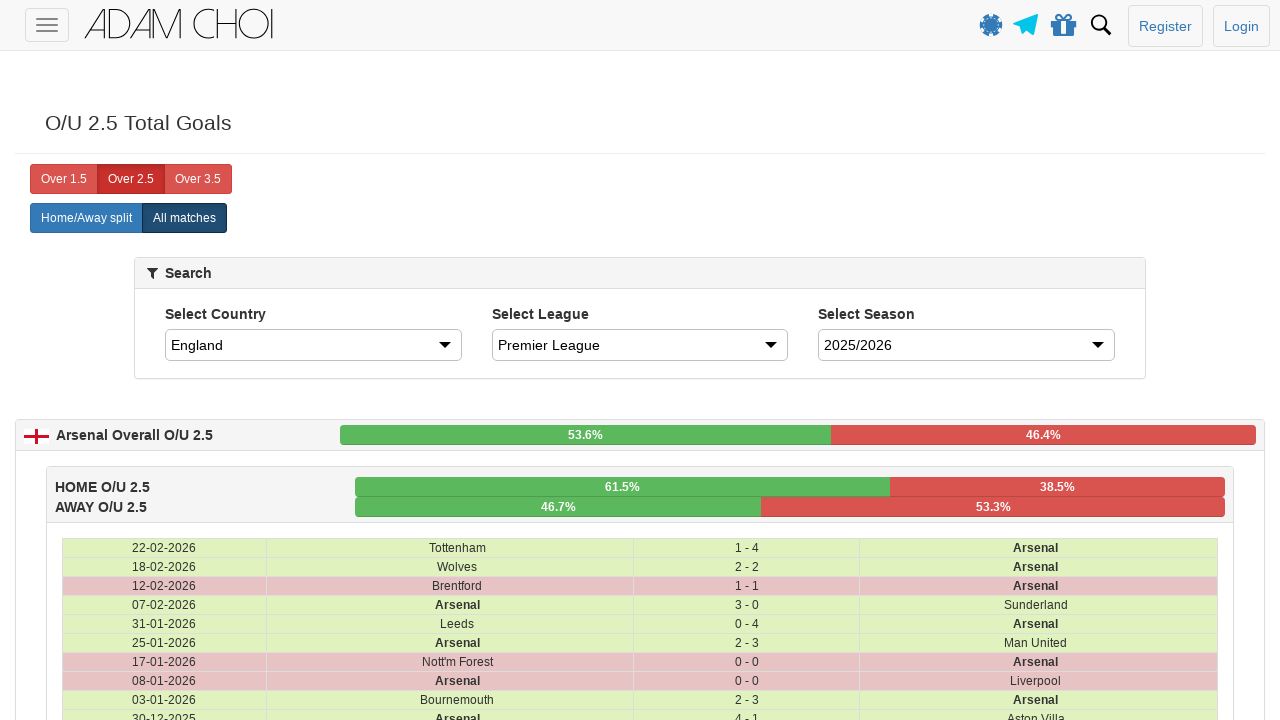

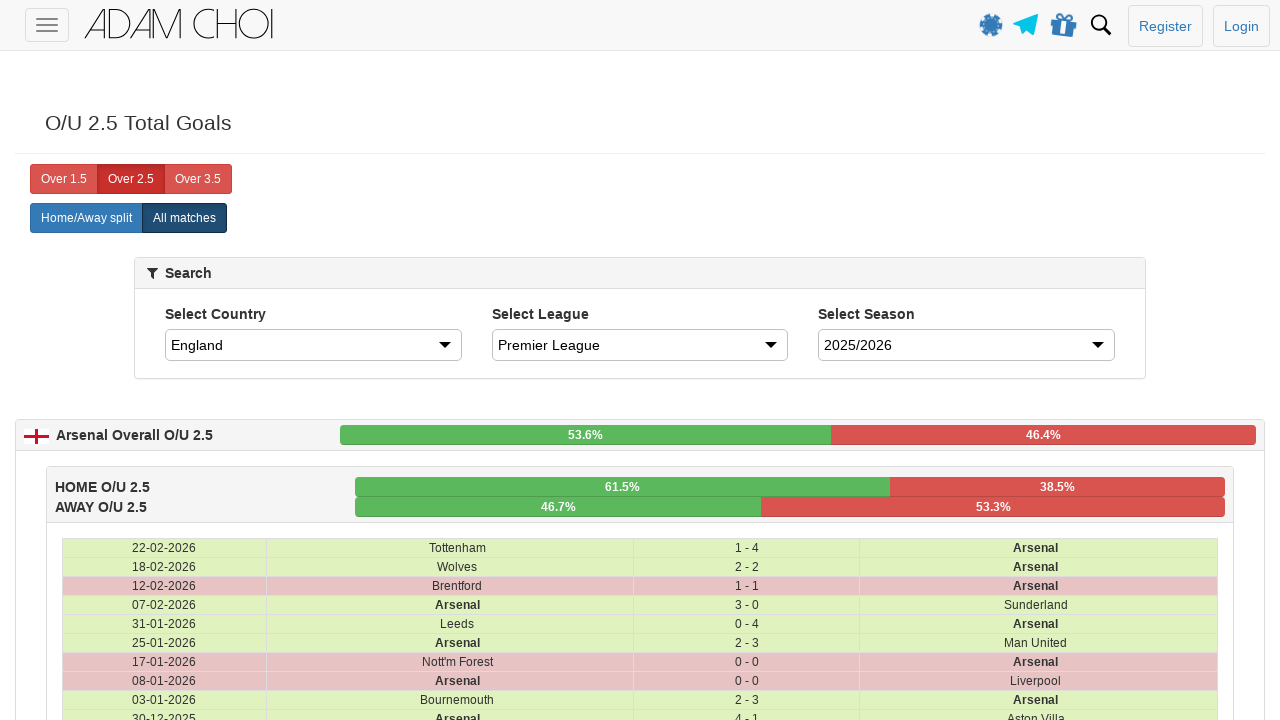